Navigates to GeeksforGeeks homepage and clicks on the Courses link

Starting URL: https://www.geeksforgeeks.org/

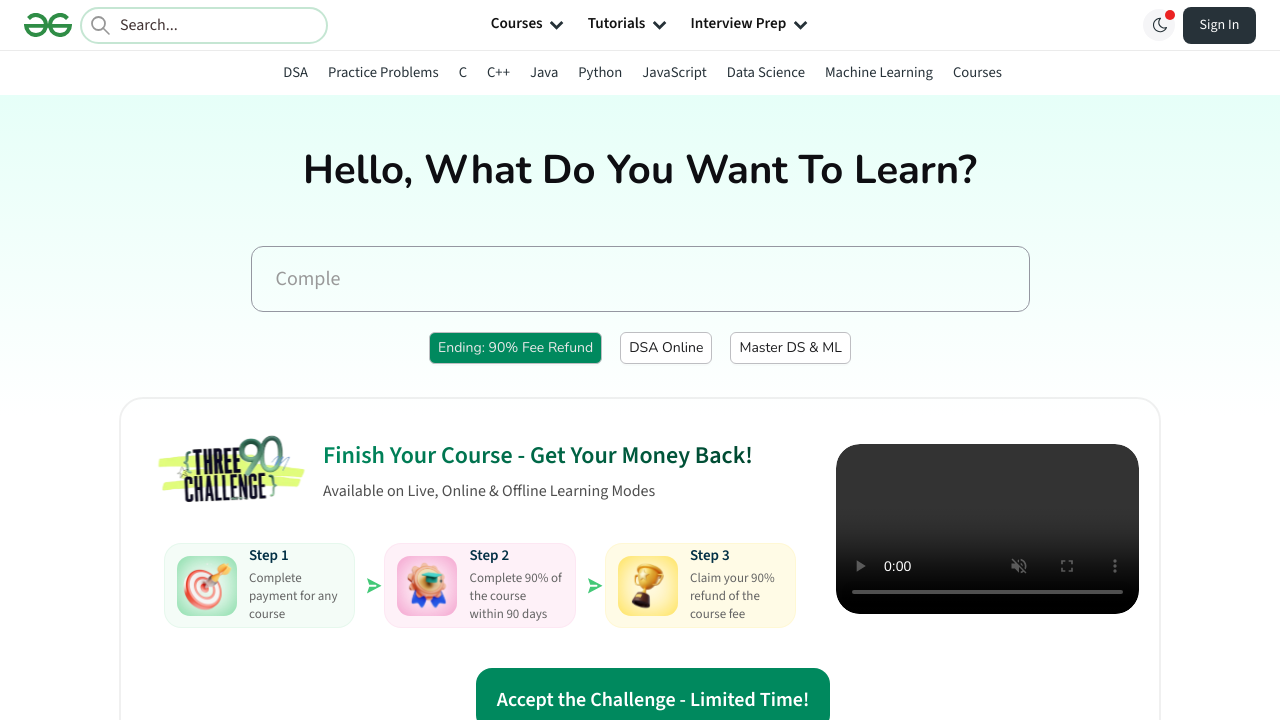

Navigated to GeeksforGeeks homepage
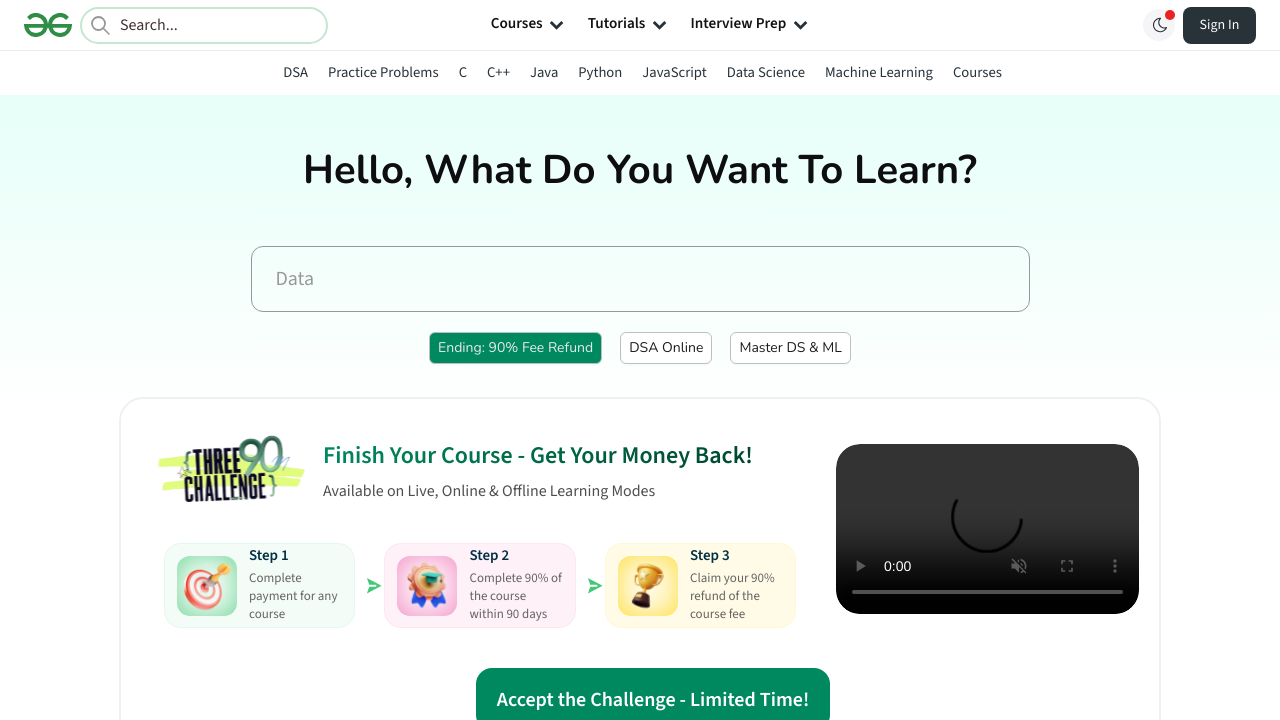

Clicked on the Courses link at (977, 72) on a:has-text('Courses')
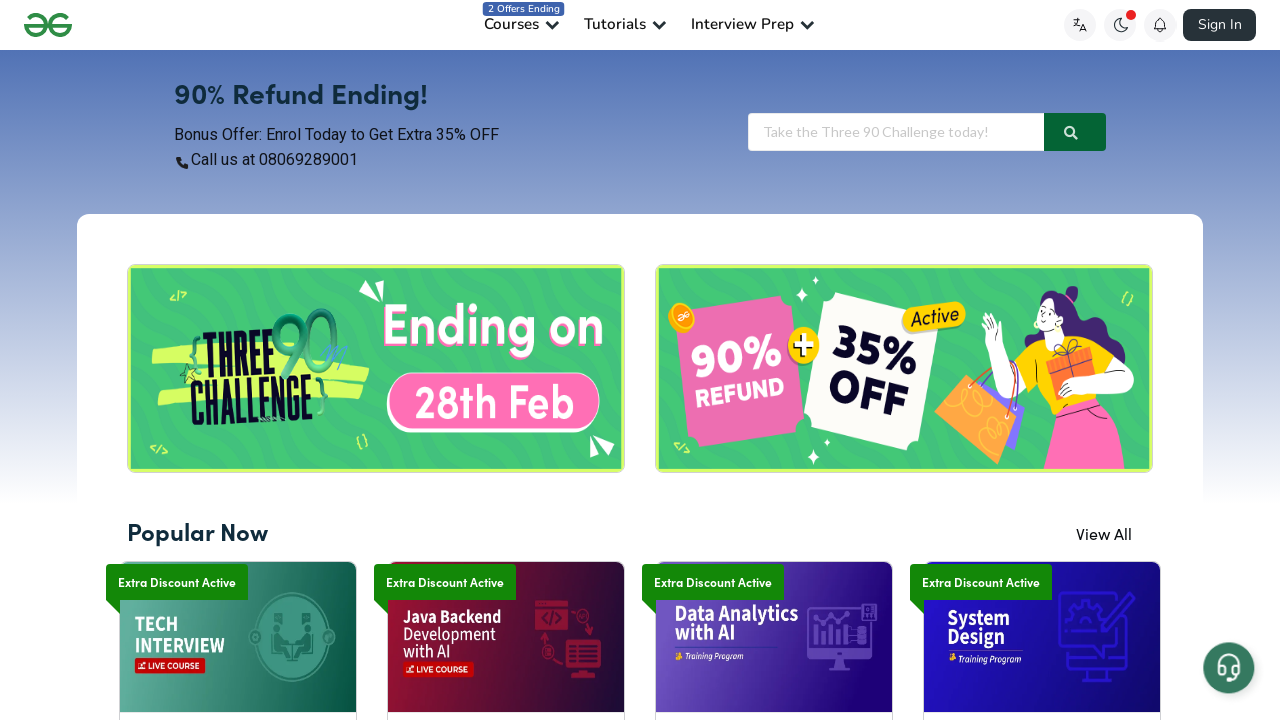

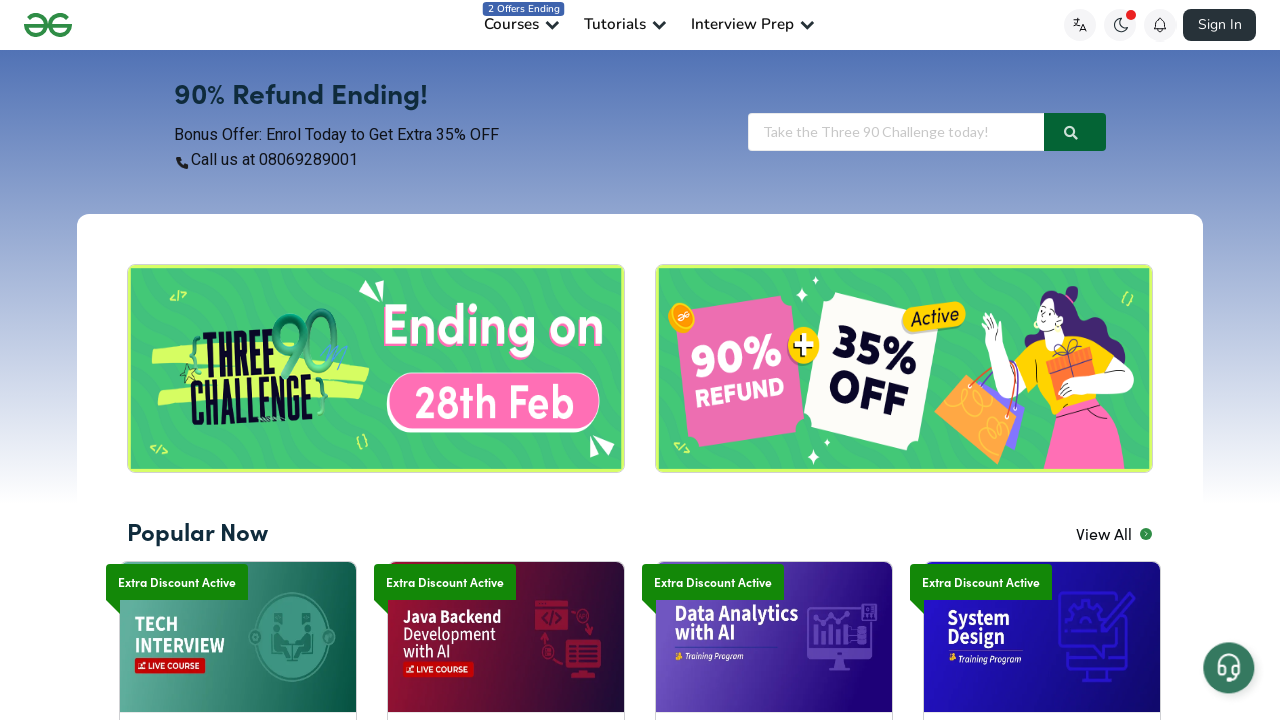